Tests add/remove element functionality by clicking the Add Element button 10 times, verifying 10 delete buttons appear, then clicking all delete buttons until none remain and verifying they are gone.

Starting URL: https://the-internet.herokuapp.com/add_remove_elements/

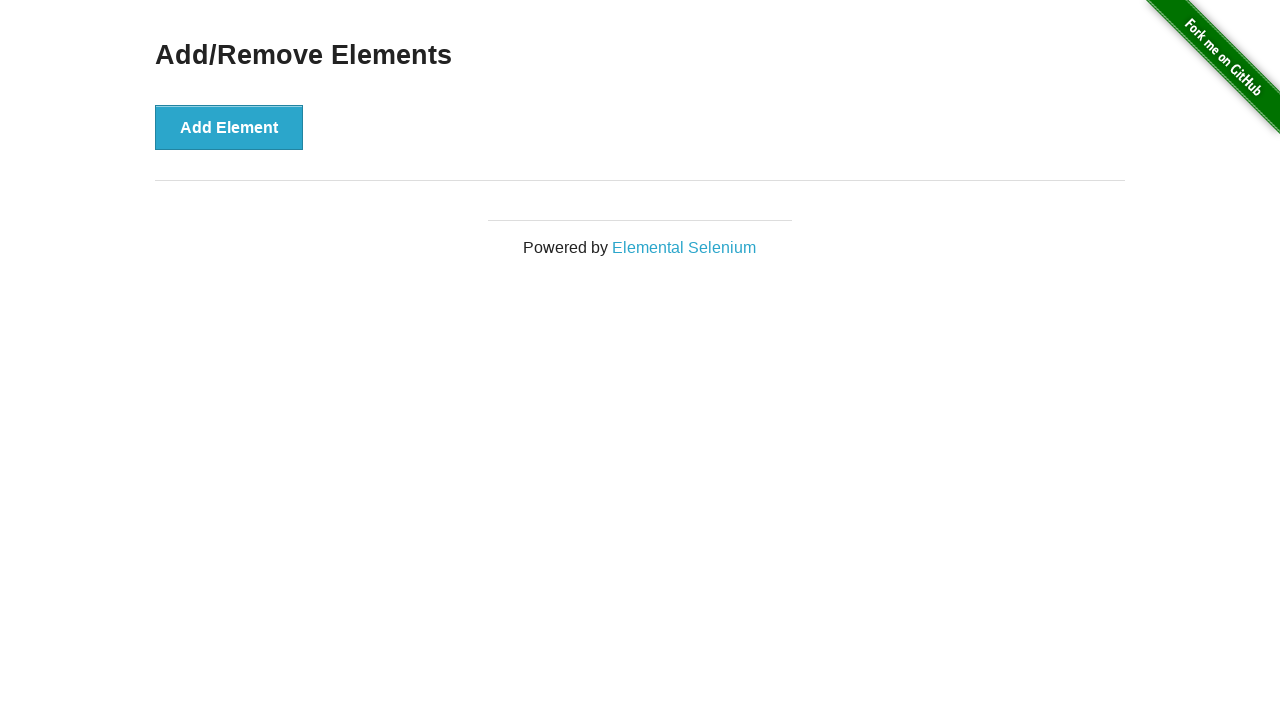

Clicked Add Element button at (229, 127) on button[onclick='addElement()']
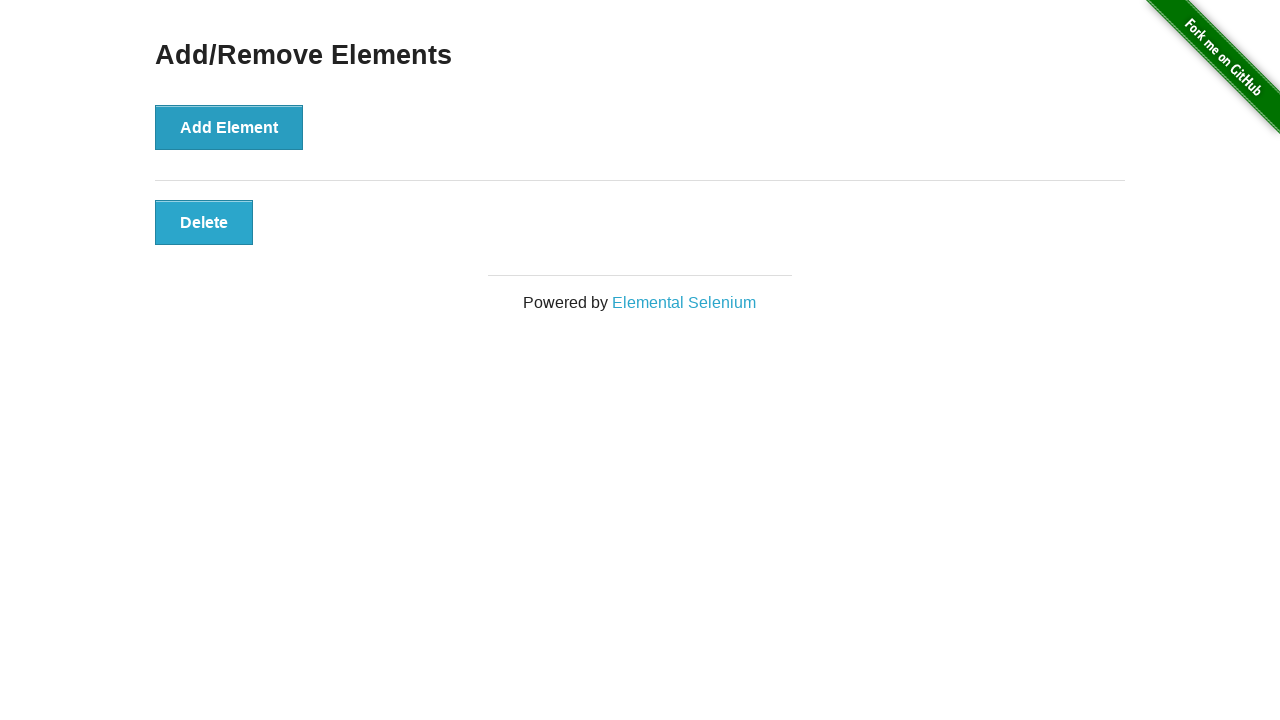

Clicked Add Element button at (229, 127) on button[onclick='addElement()']
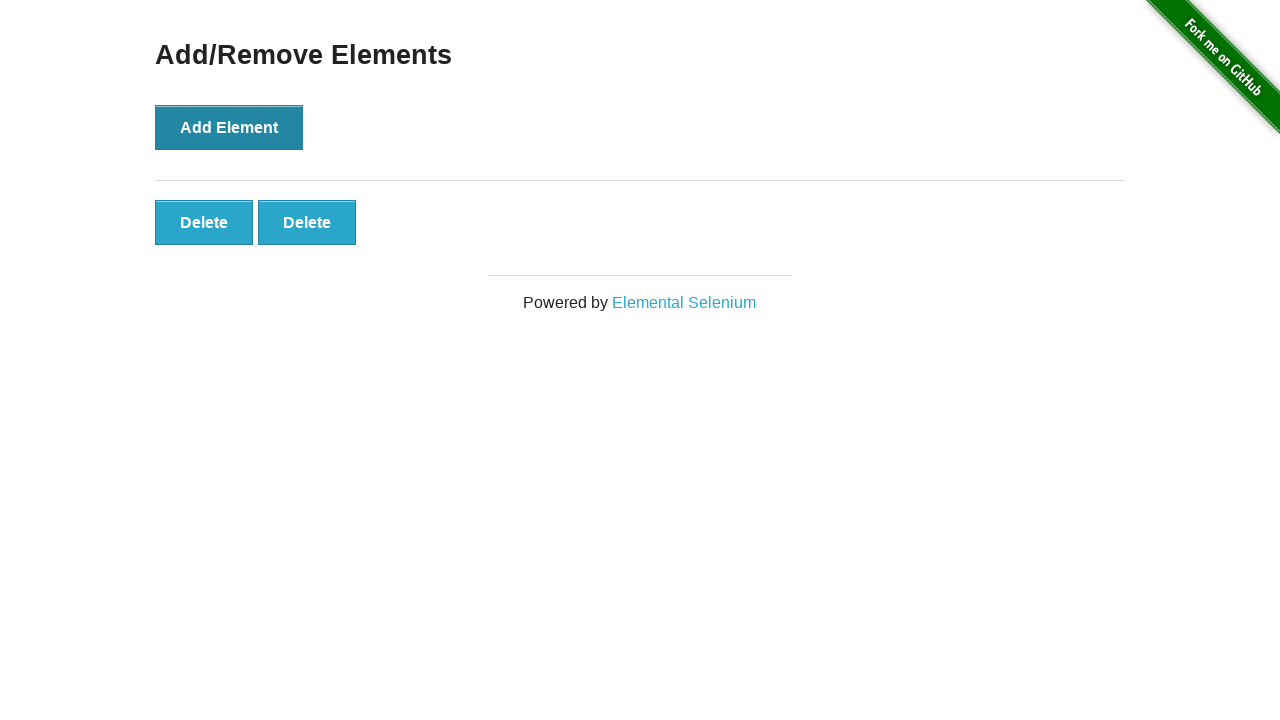

Clicked Add Element button at (229, 127) on button[onclick='addElement()']
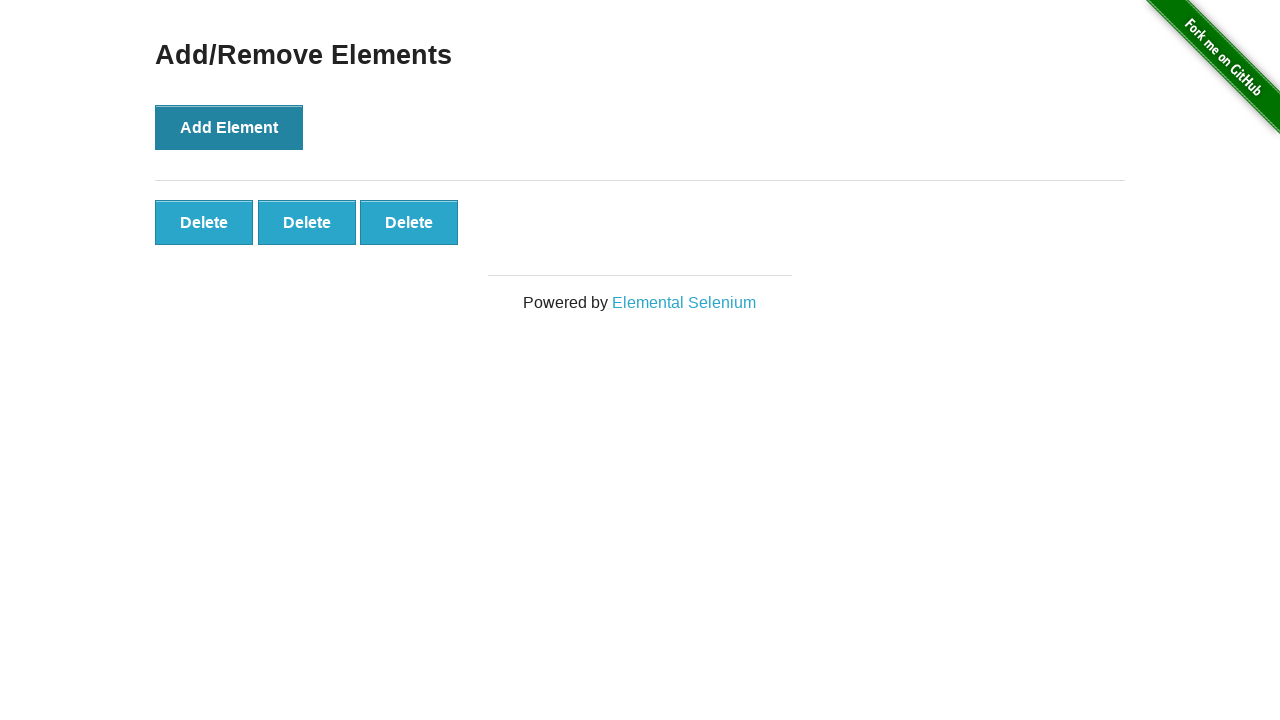

Clicked Add Element button at (229, 127) on button[onclick='addElement()']
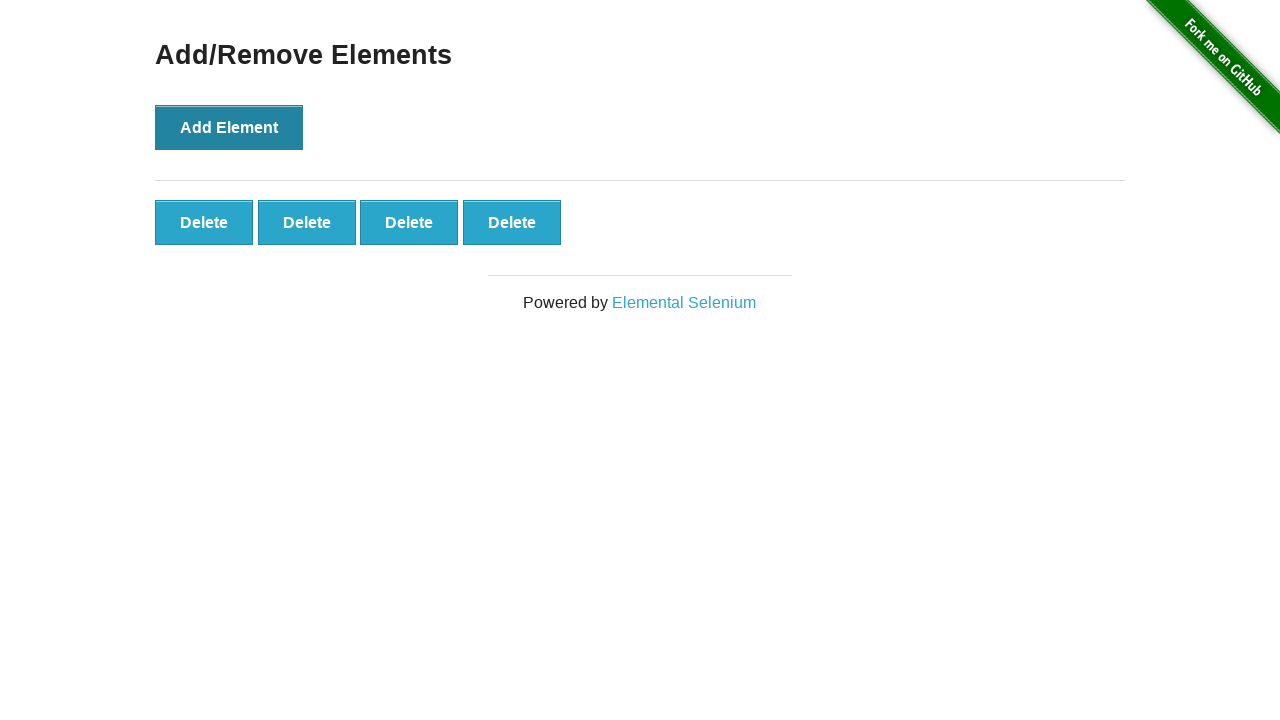

Clicked Add Element button at (229, 127) on button[onclick='addElement()']
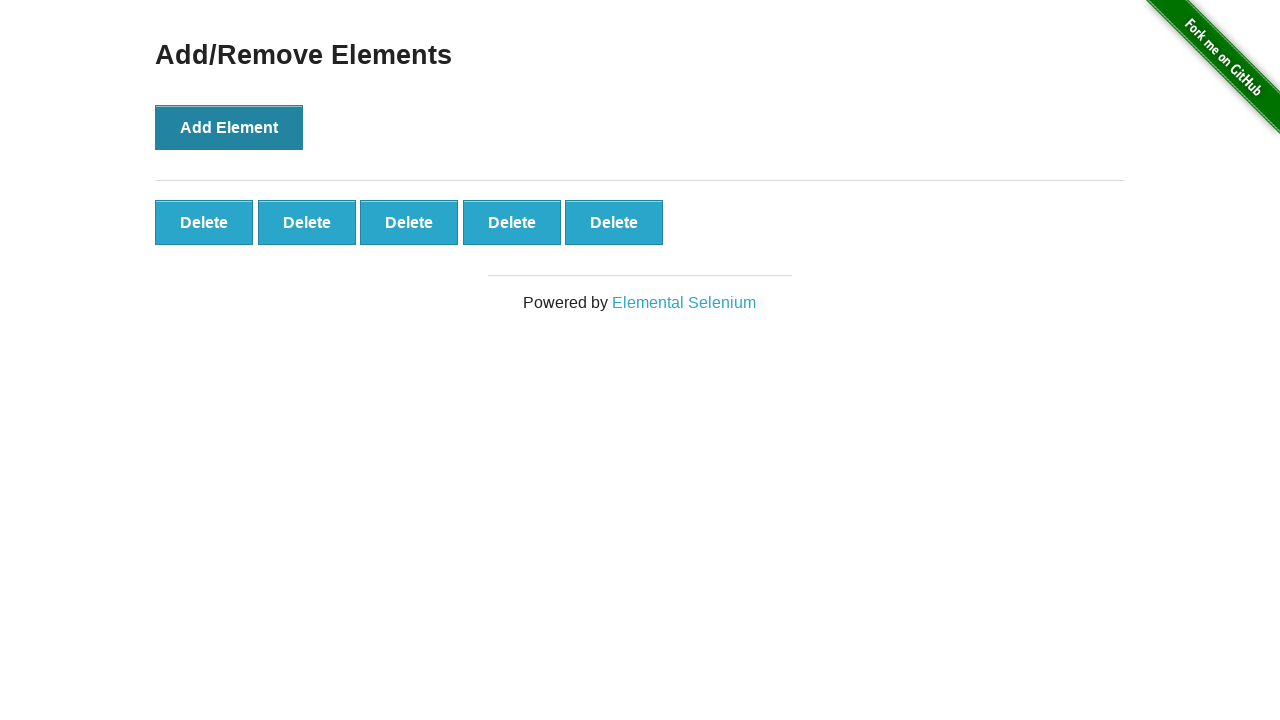

Clicked Add Element button at (229, 127) on button[onclick='addElement()']
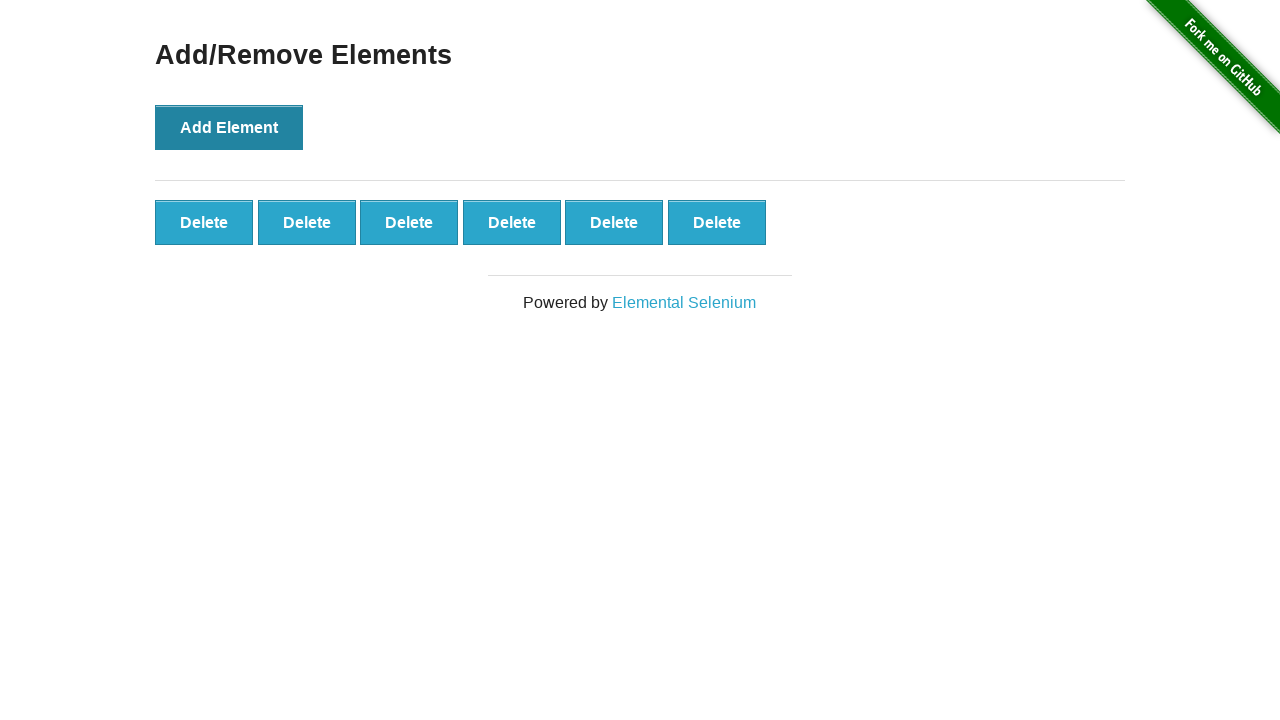

Clicked Add Element button at (229, 127) on button[onclick='addElement()']
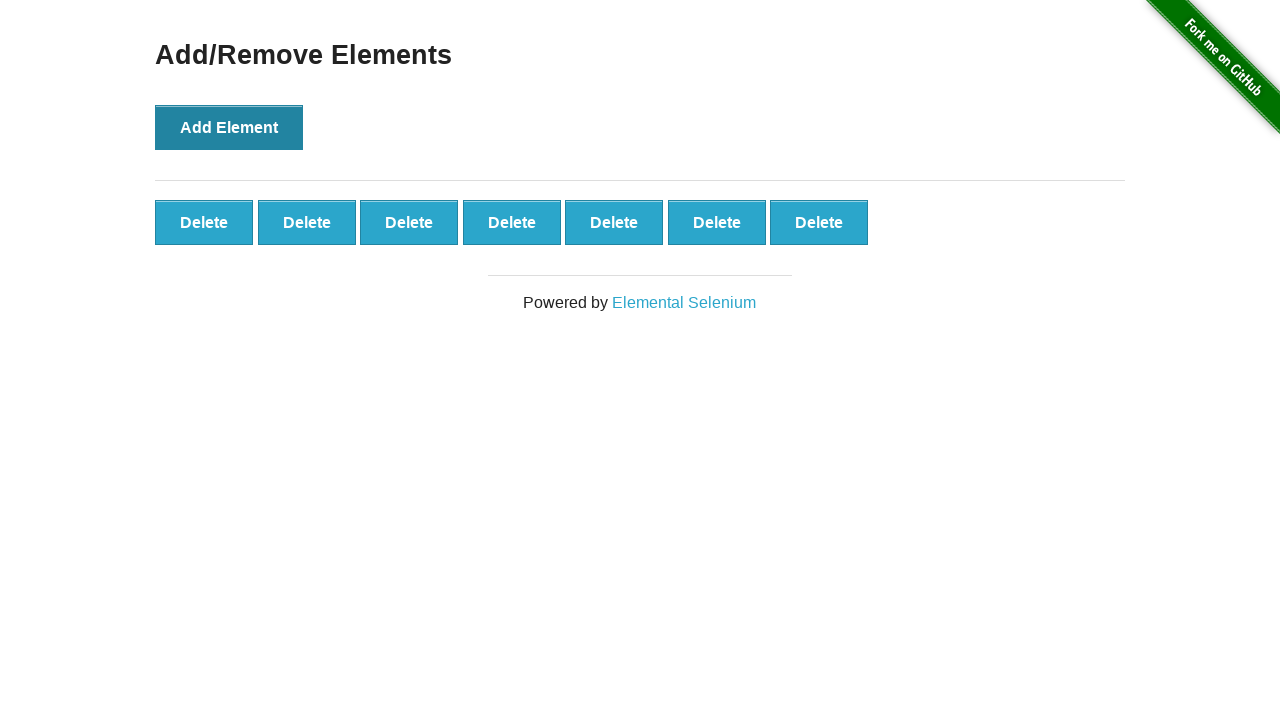

Clicked Add Element button at (229, 127) on button[onclick='addElement()']
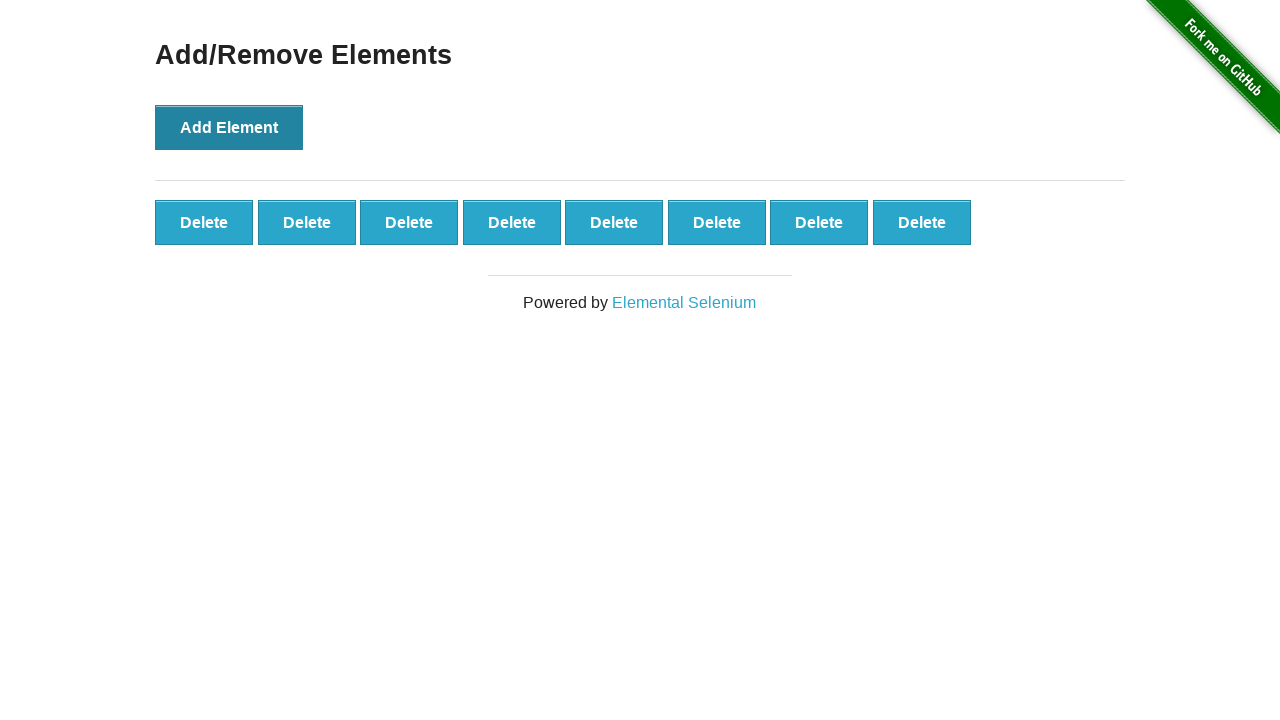

Clicked Add Element button at (229, 127) on button[onclick='addElement()']
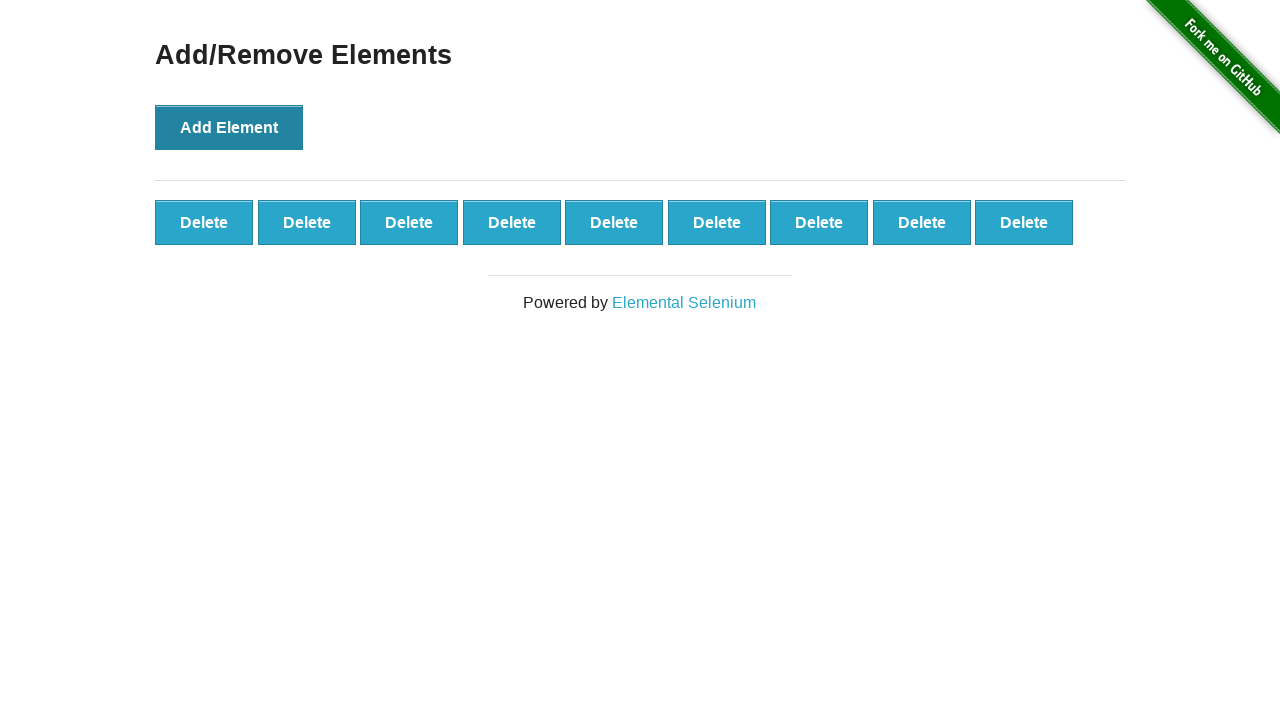

Clicked Add Element button at (229, 127) on button[onclick='addElement()']
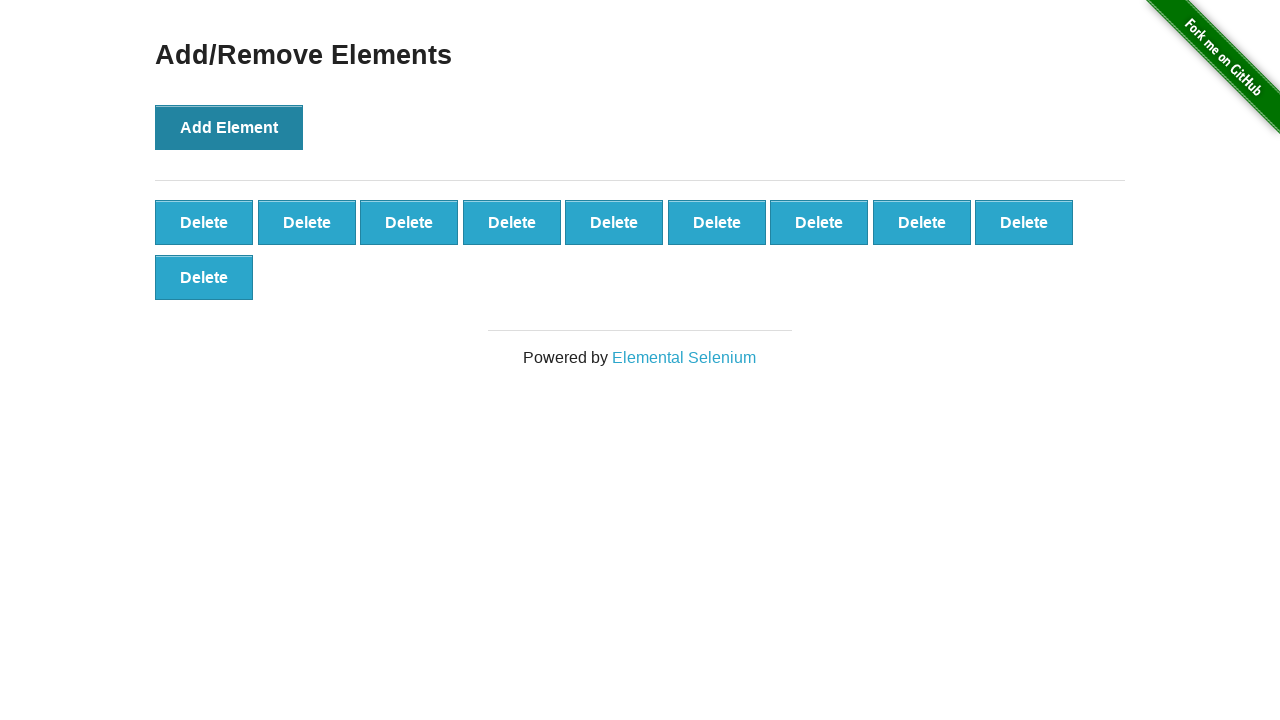

Located all delete buttons
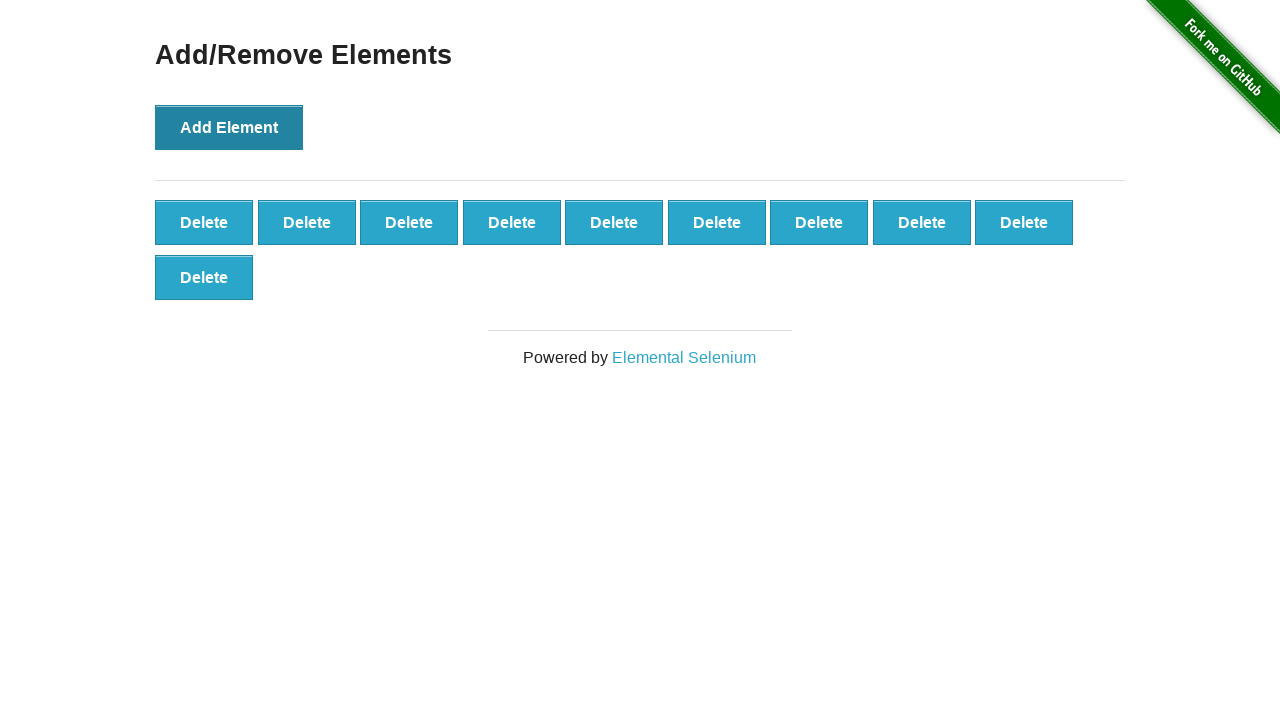

Verified 10 delete buttons are present
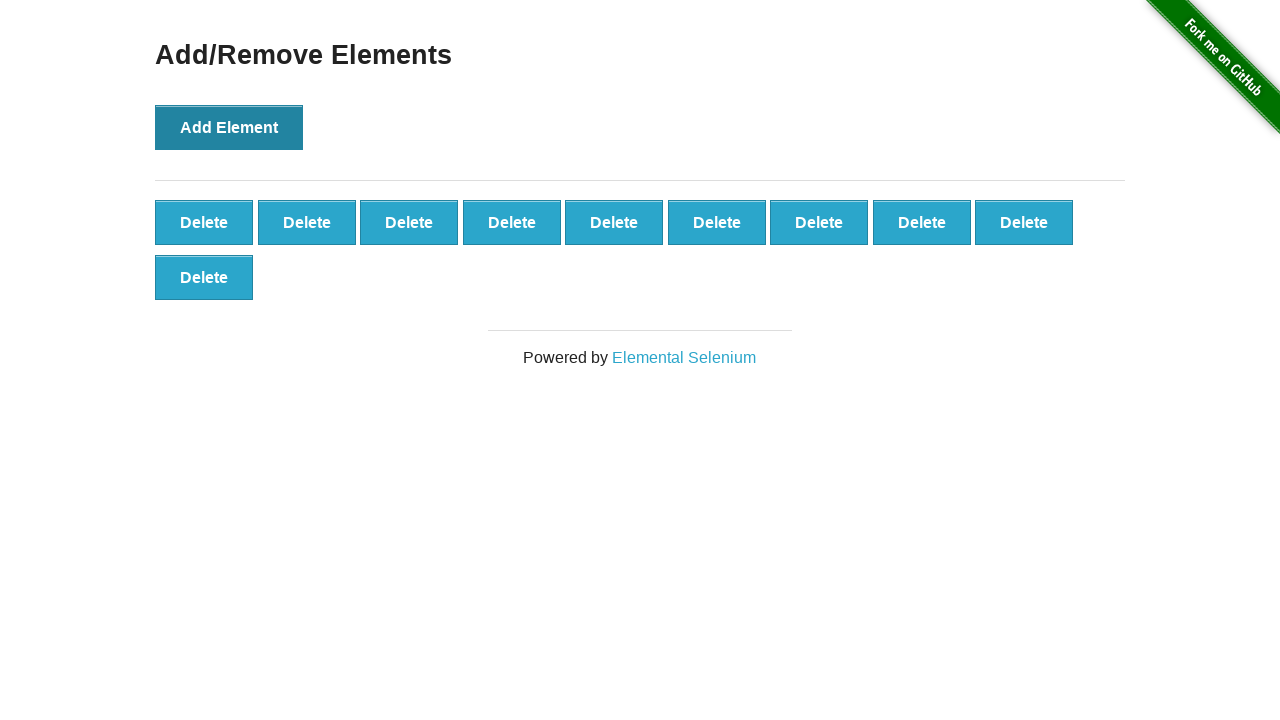

Clicked a delete button at (204, 222) on .added-manually
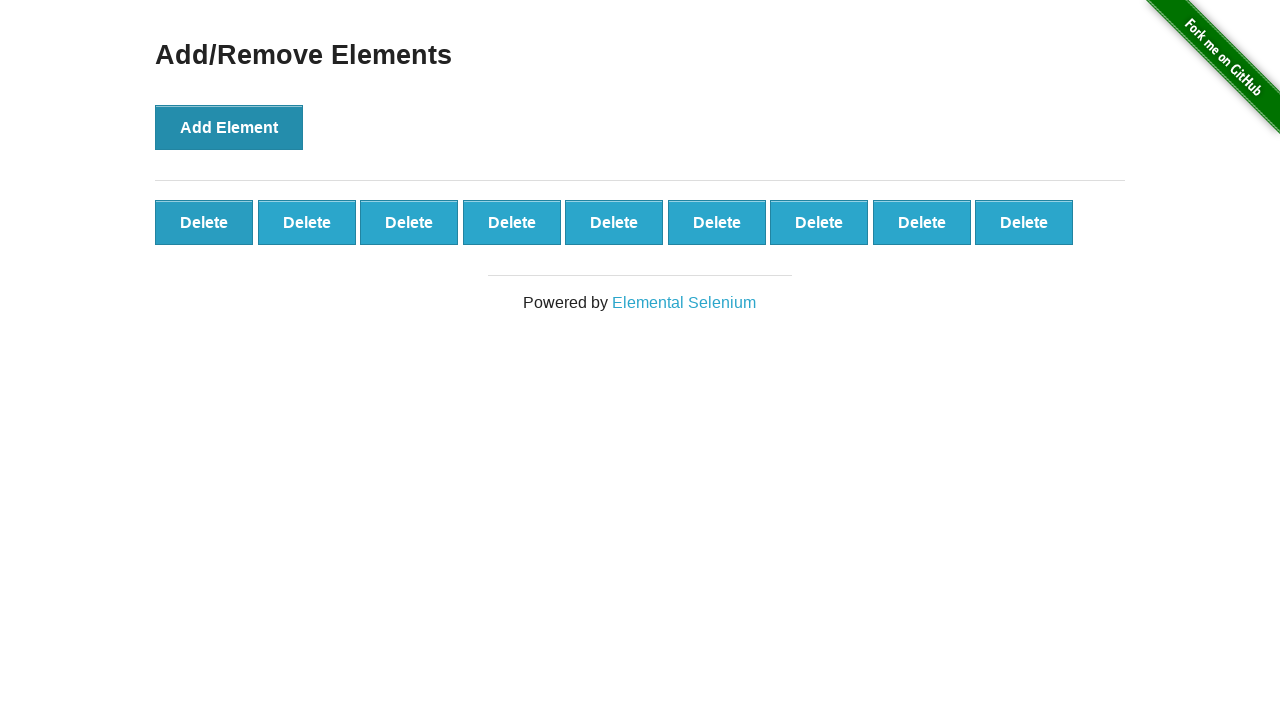

Clicked a delete button at (204, 222) on .added-manually
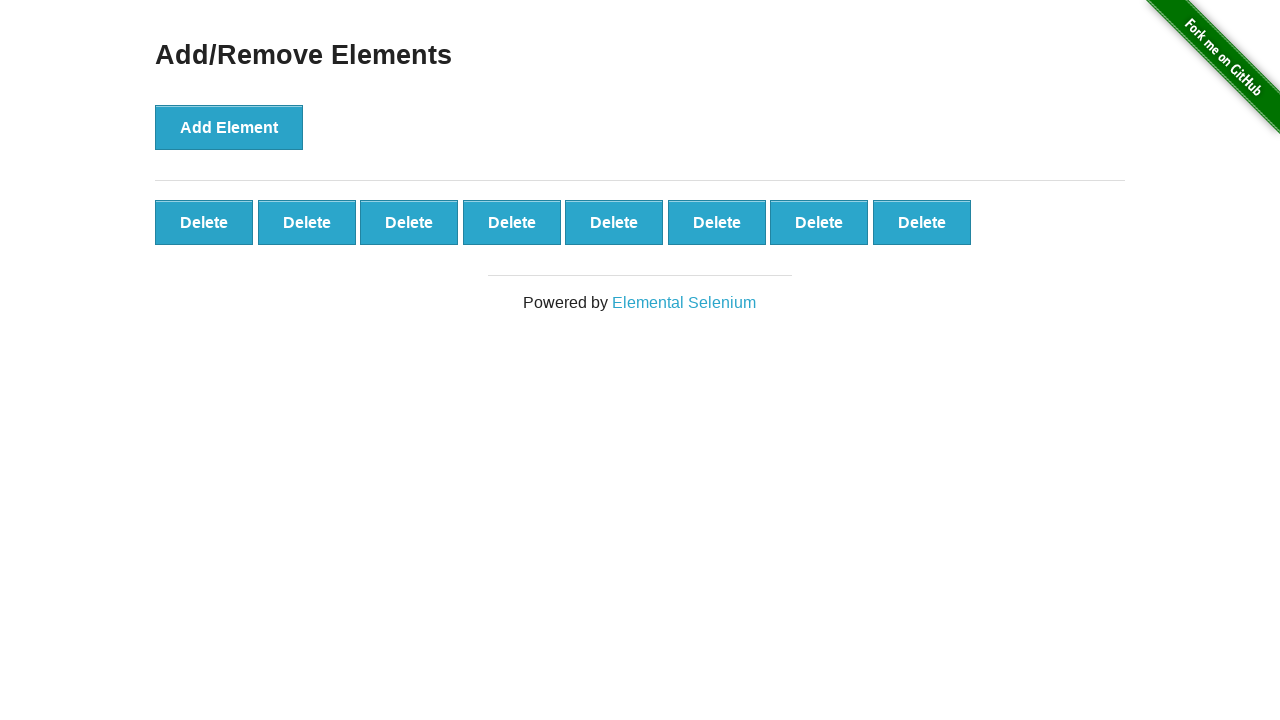

Clicked a delete button at (204, 222) on .added-manually
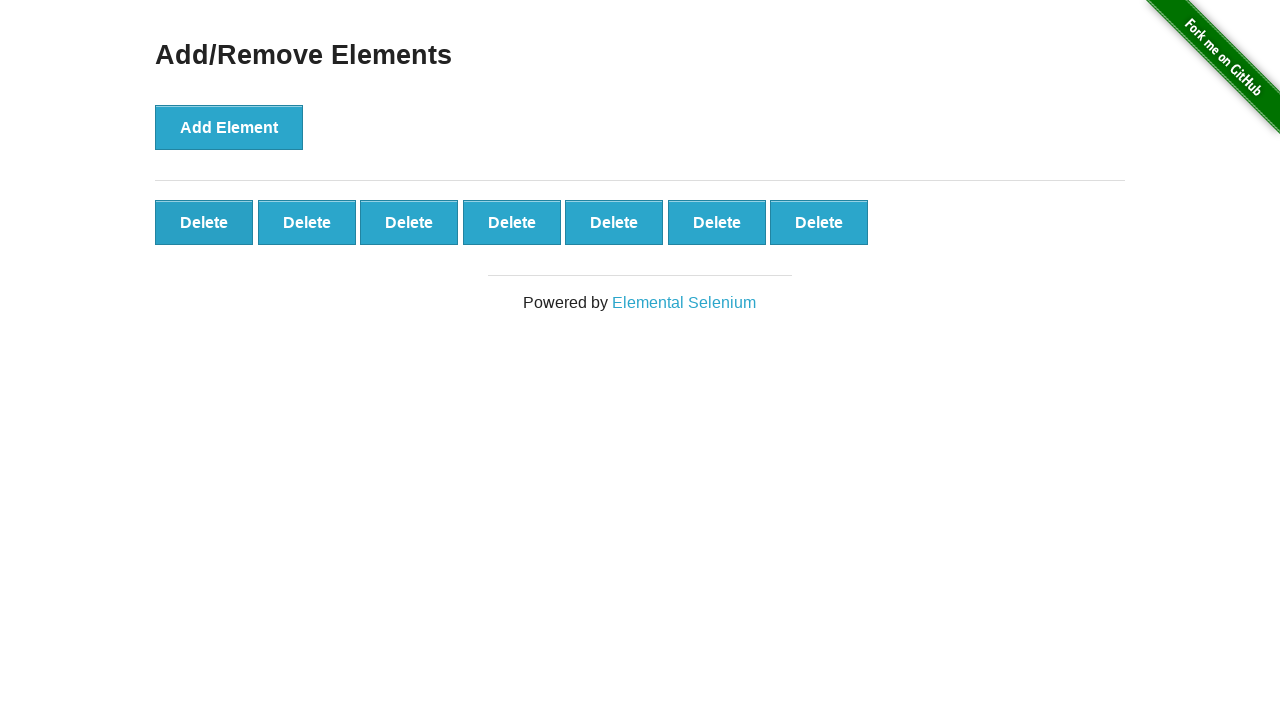

Clicked a delete button at (204, 222) on .added-manually
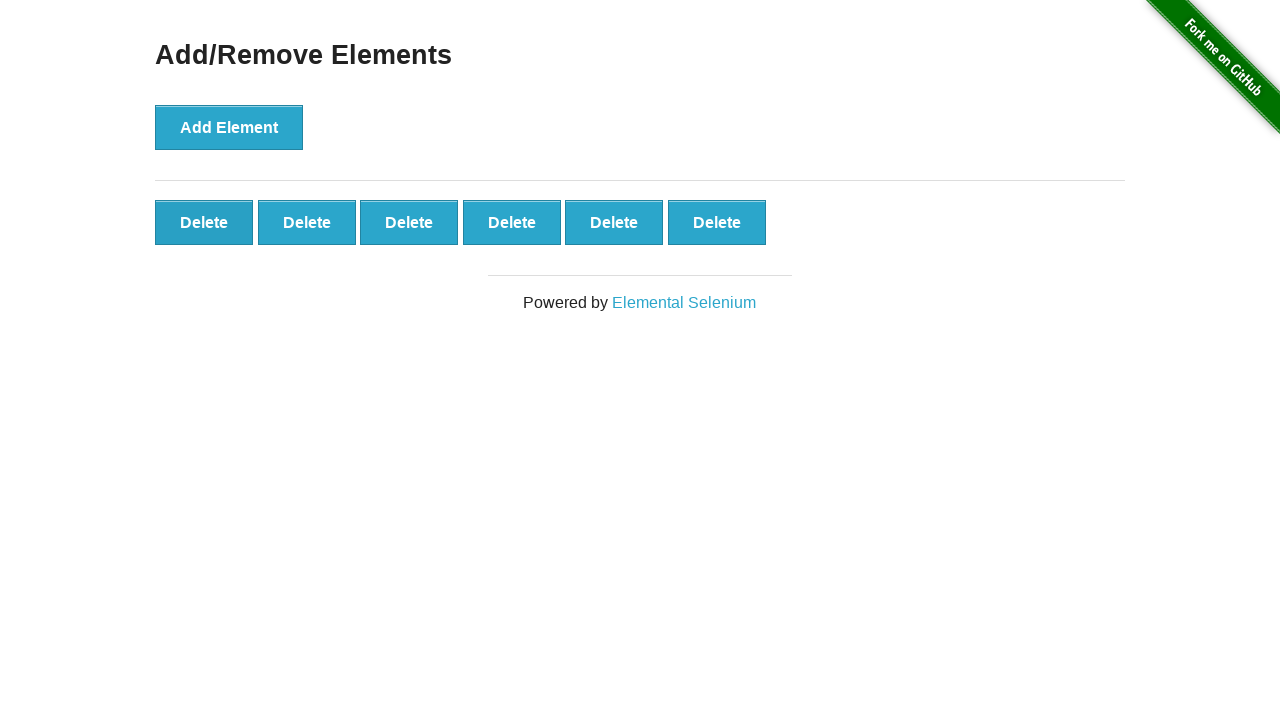

Clicked a delete button at (204, 222) on .added-manually
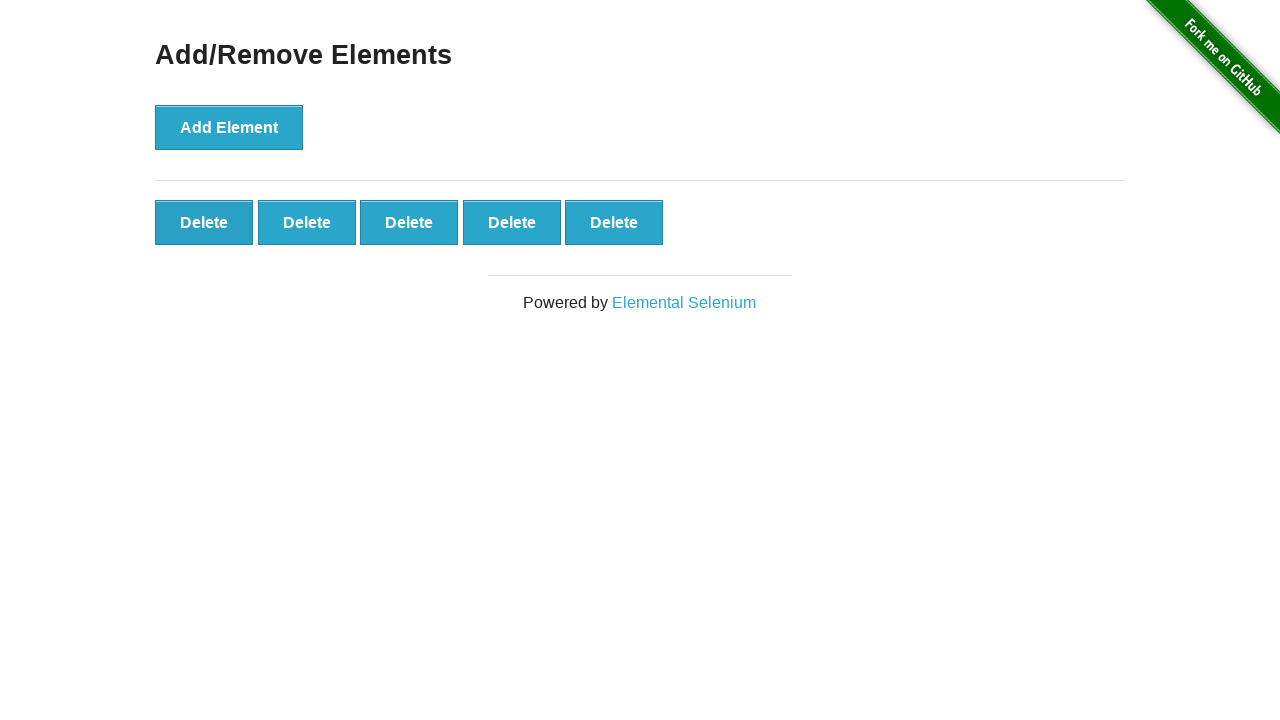

Clicked a delete button at (204, 222) on .added-manually
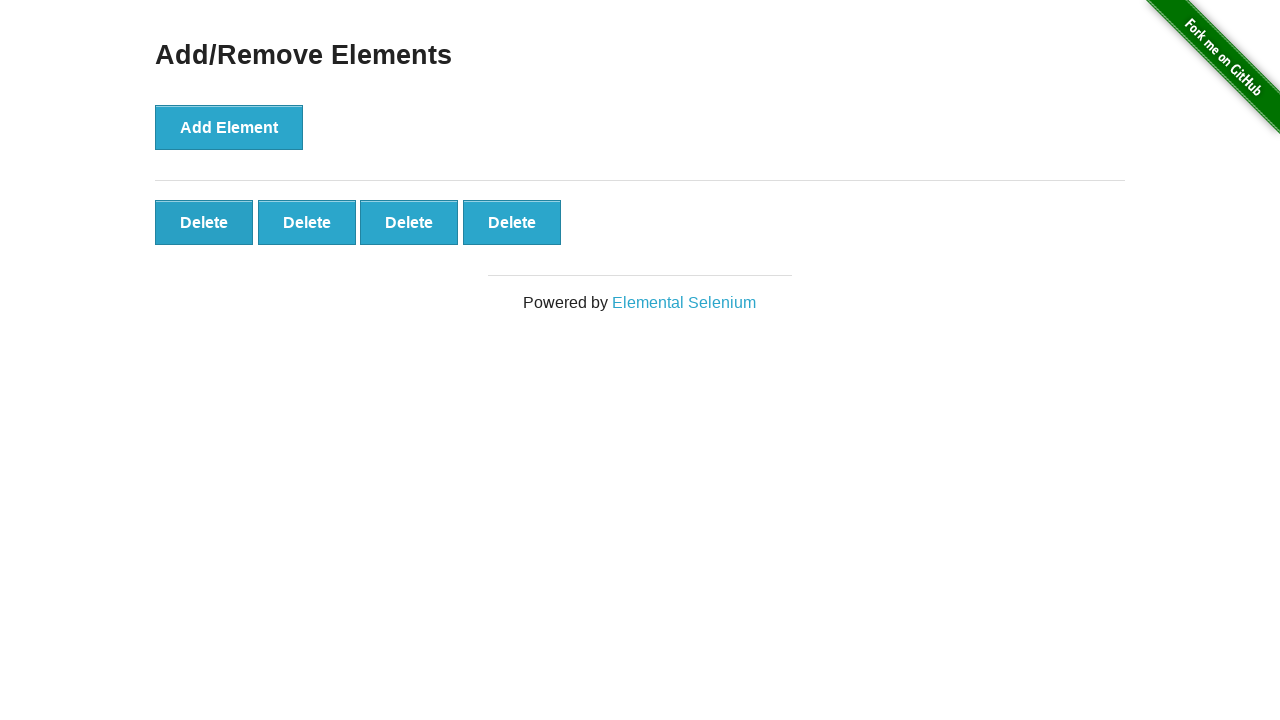

Clicked a delete button at (204, 222) on .added-manually
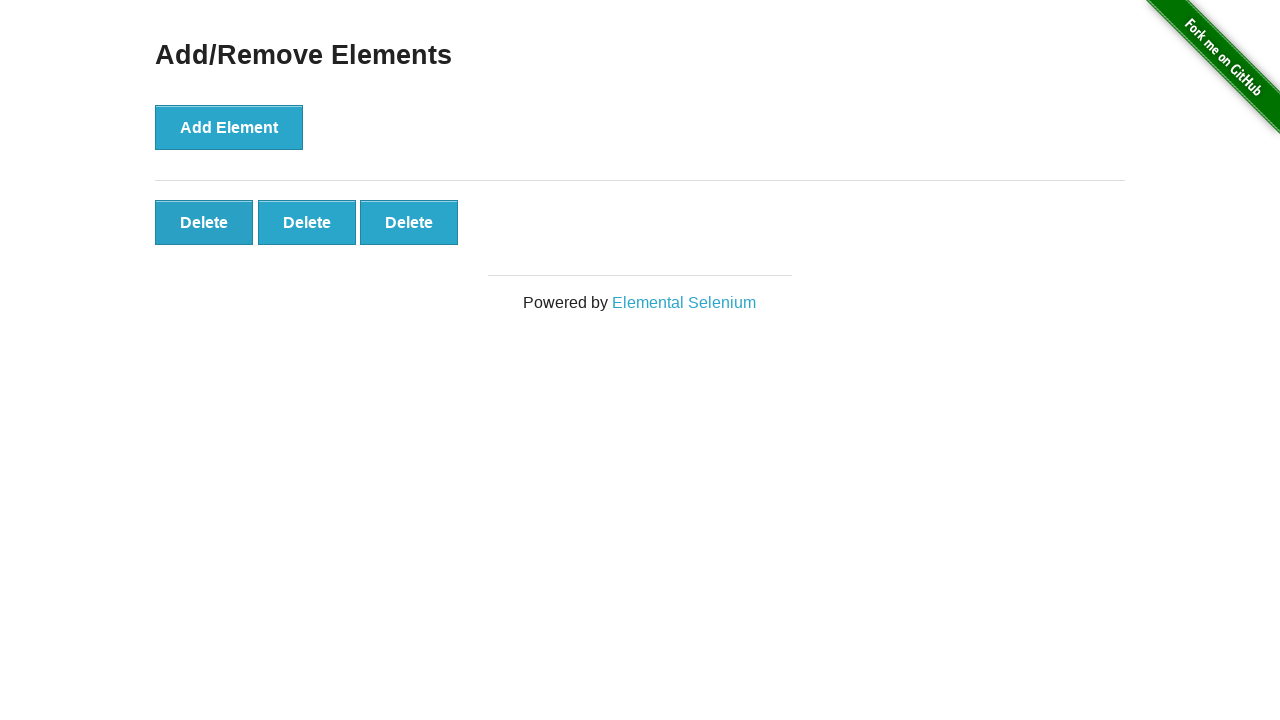

Clicked a delete button at (204, 222) on .added-manually
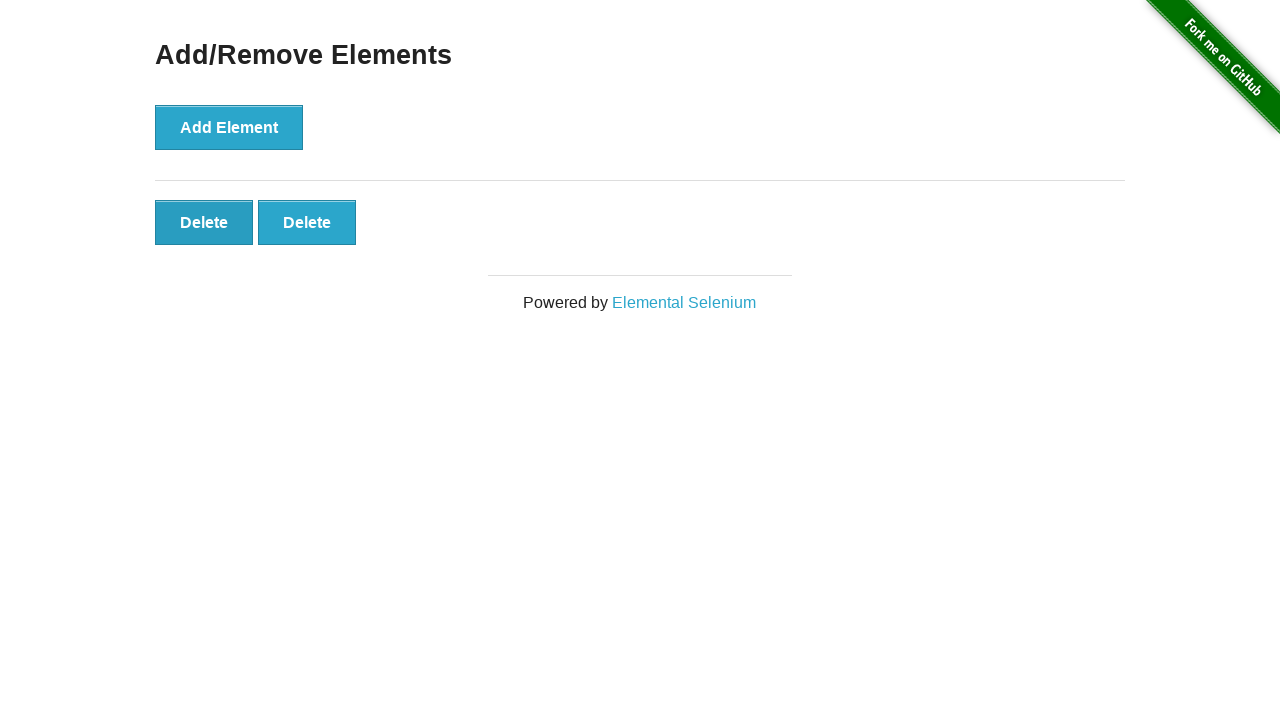

Clicked a delete button at (204, 222) on .added-manually
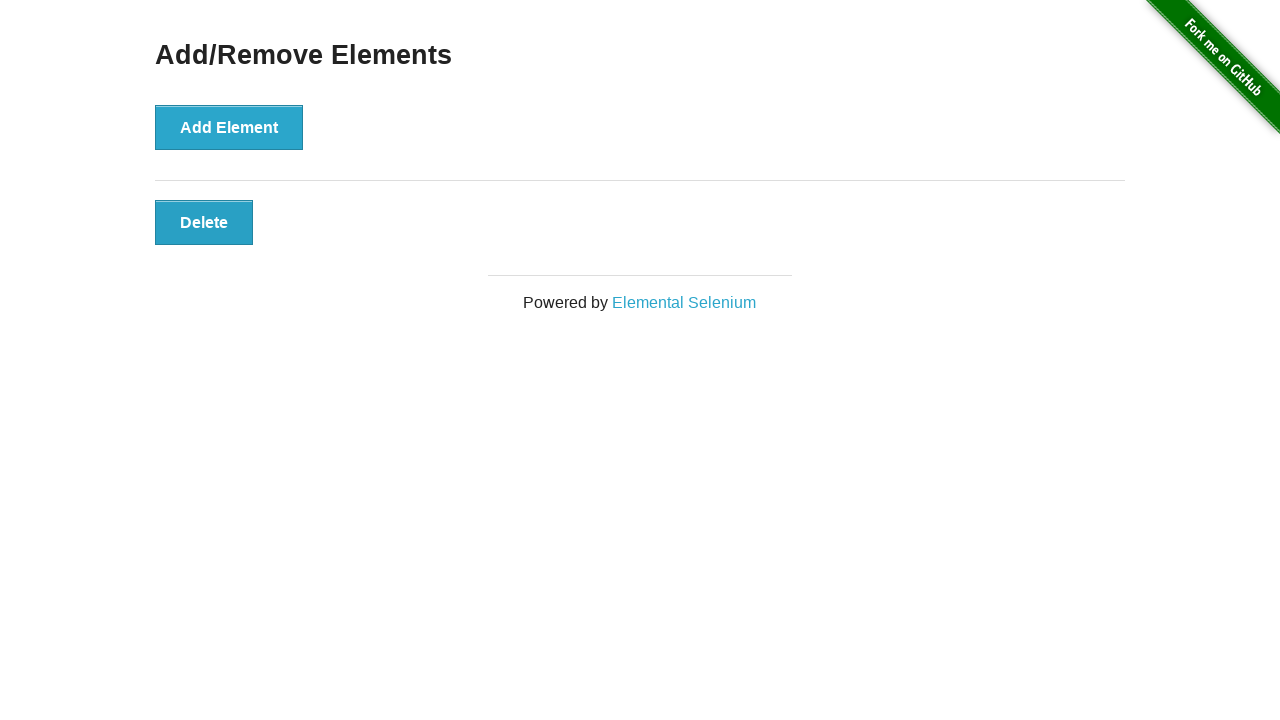

Clicked a delete button at (204, 222) on .added-manually
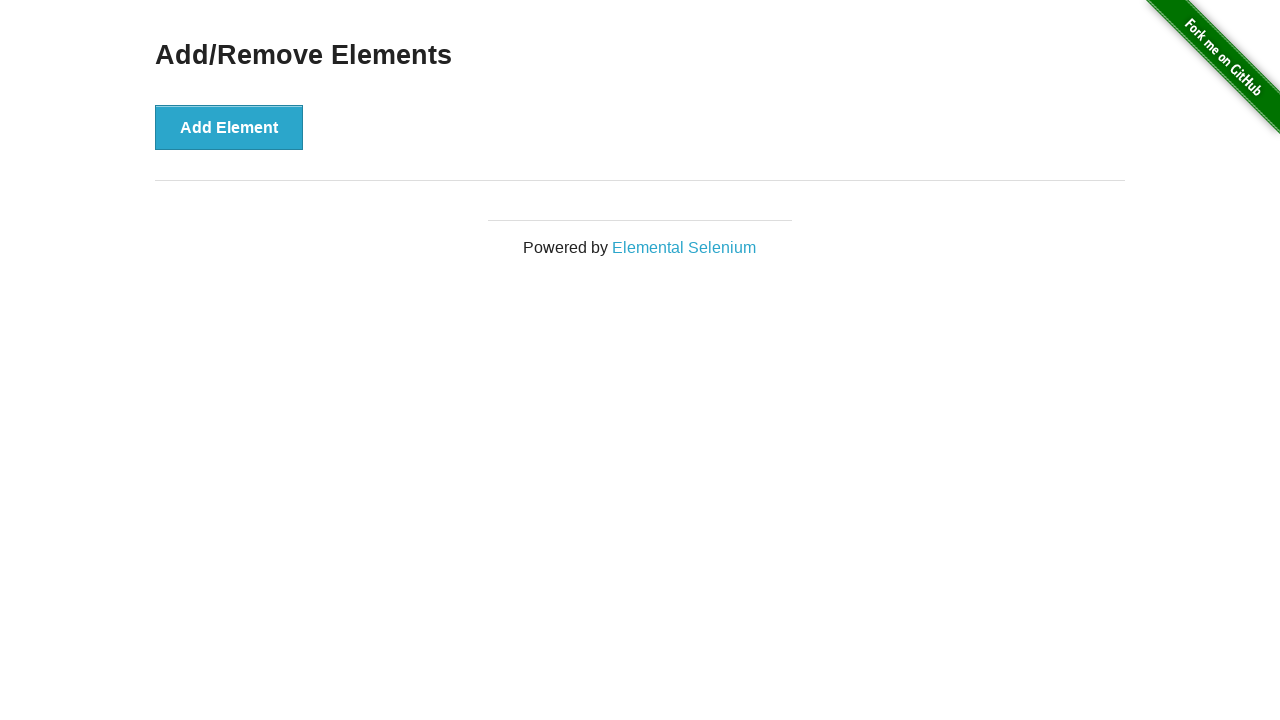

Verified all delete buttons have been removed
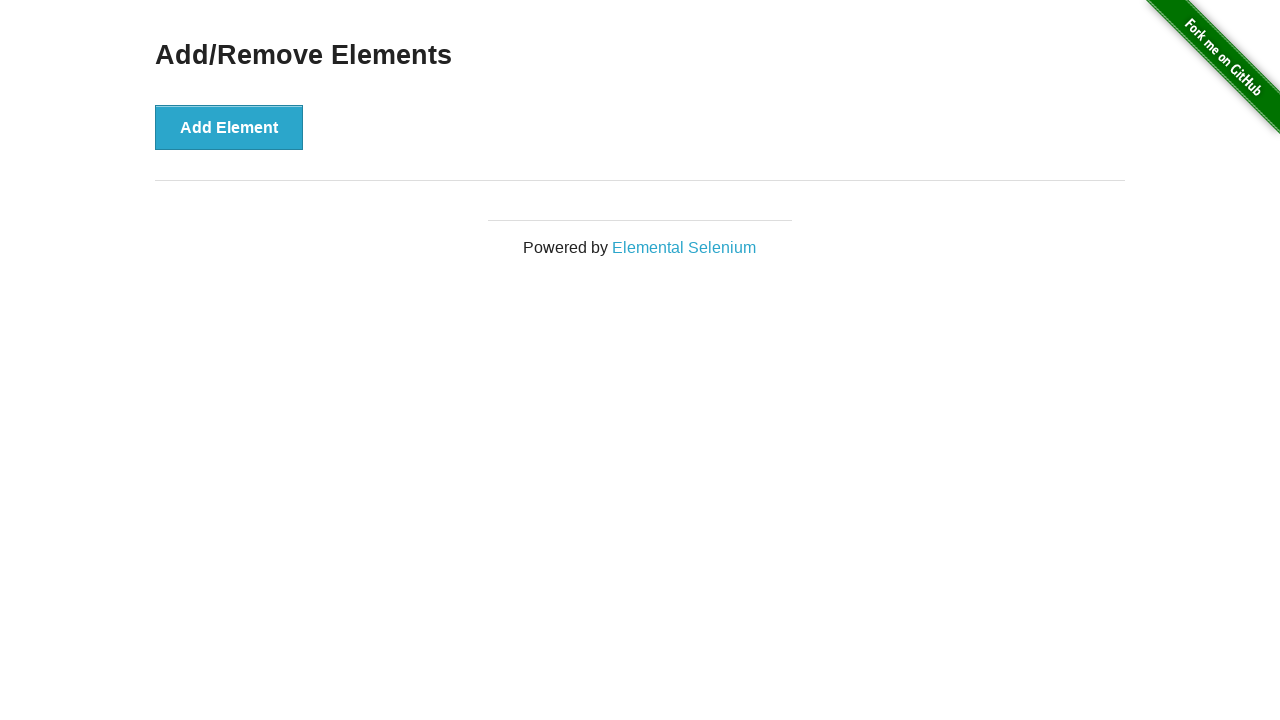

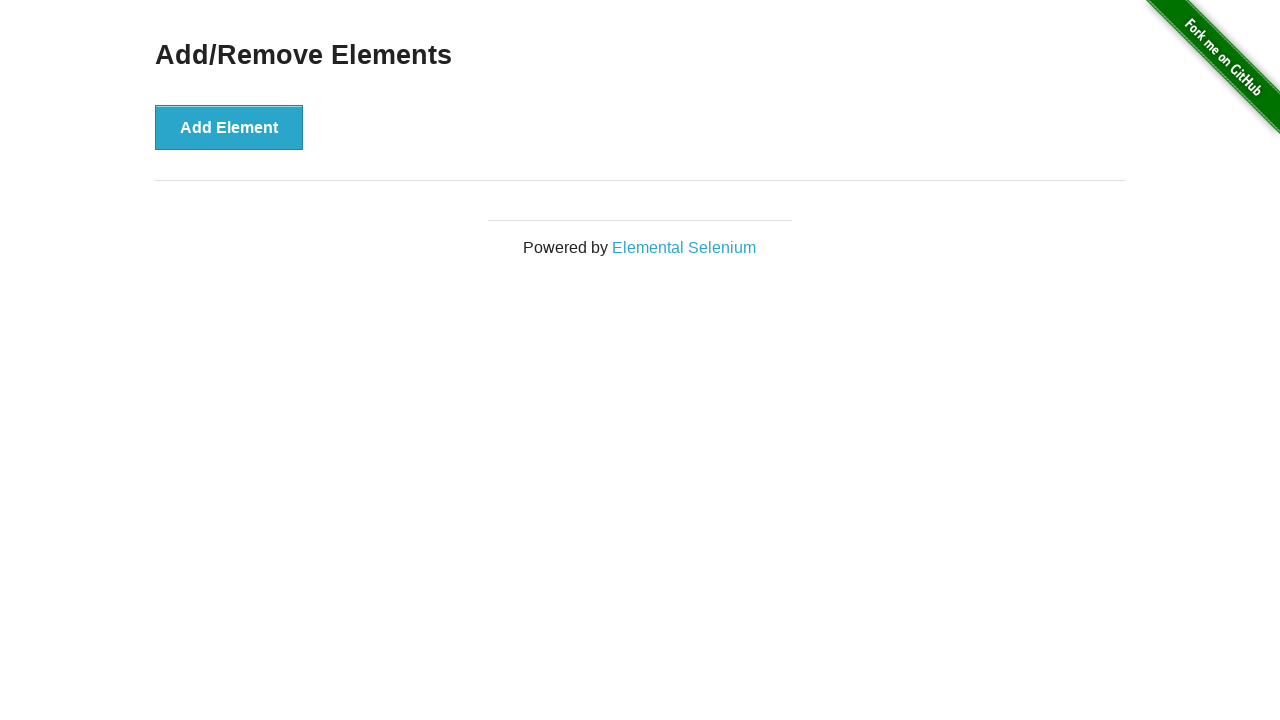